Tests that completed items are removed when clicking the Clear completed button

Starting URL: https://demo.playwright.dev/todomvc

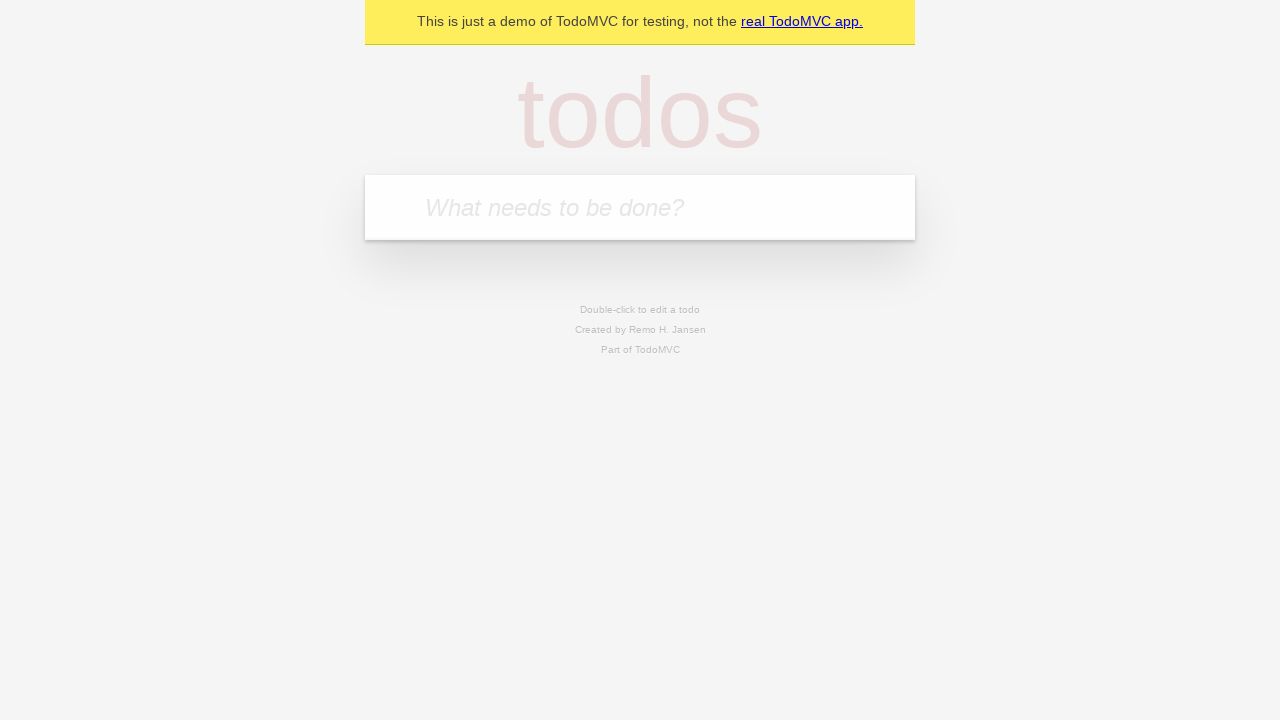

Filled todo input with 'buy some cheese' on internal:attr=[placeholder="What needs to be done?"i]
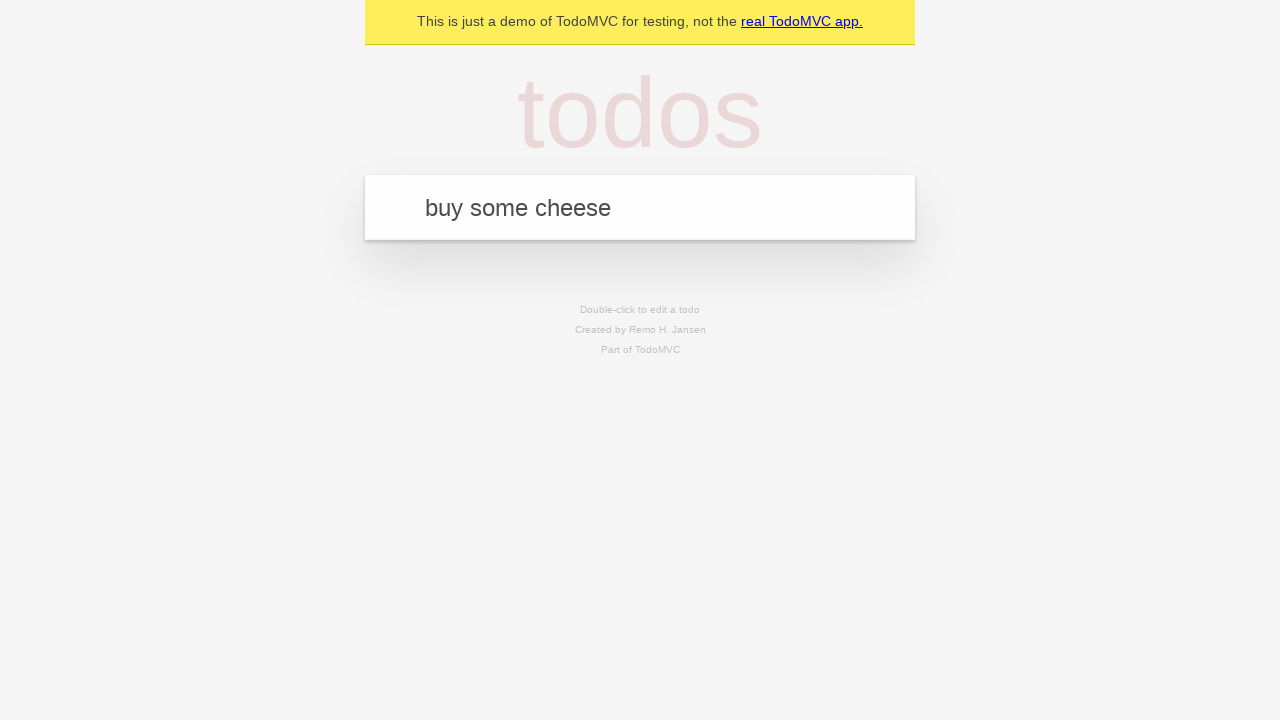

Pressed Enter to add first todo item on internal:attr=[placeholder="What needs to be done?"i]
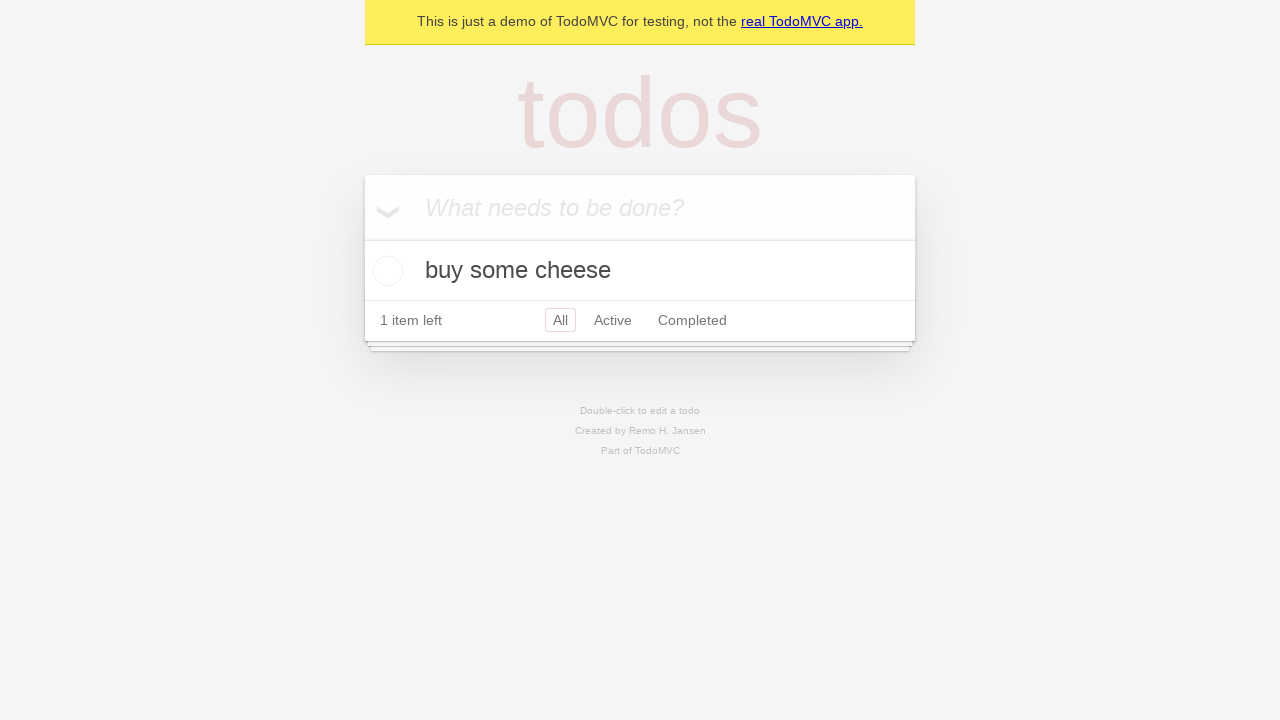

Filled todo input with 'feed the cat' on internal:attr=[placeholder="What needs to be done?"i]
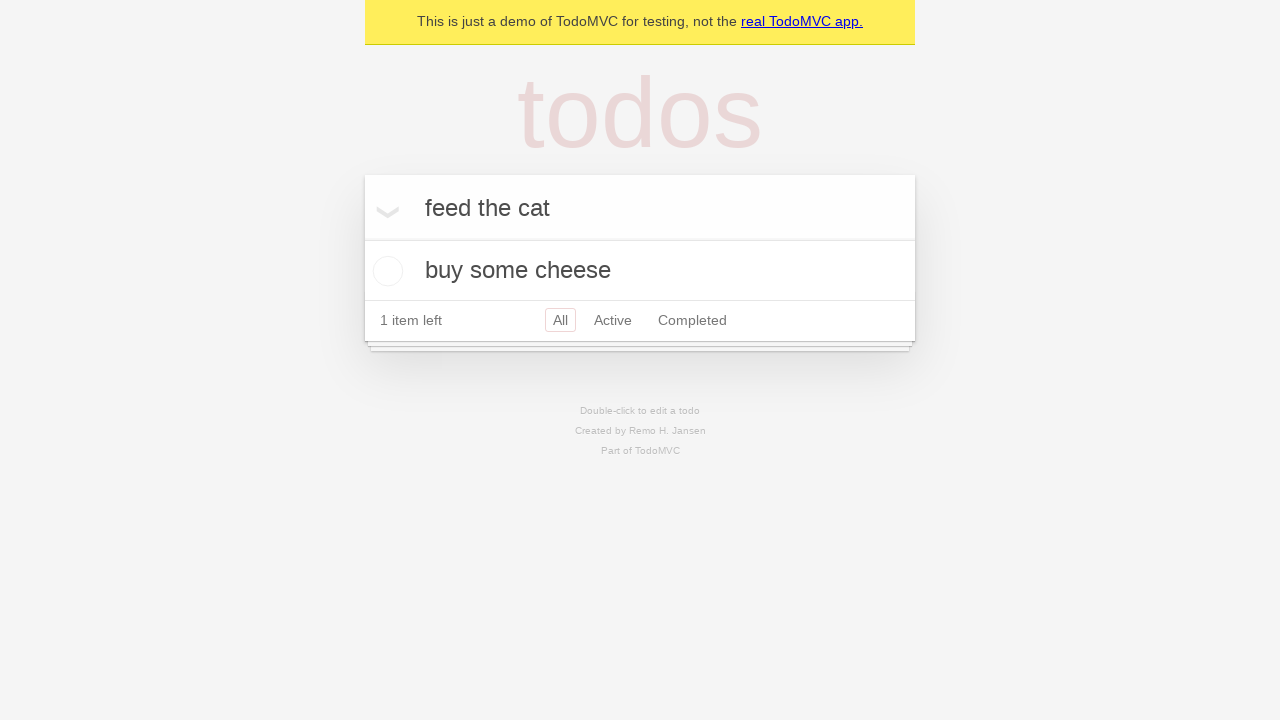

Pressed Enter to add second todo item on internal:attr=[placeholder="What needs to be done?"i]
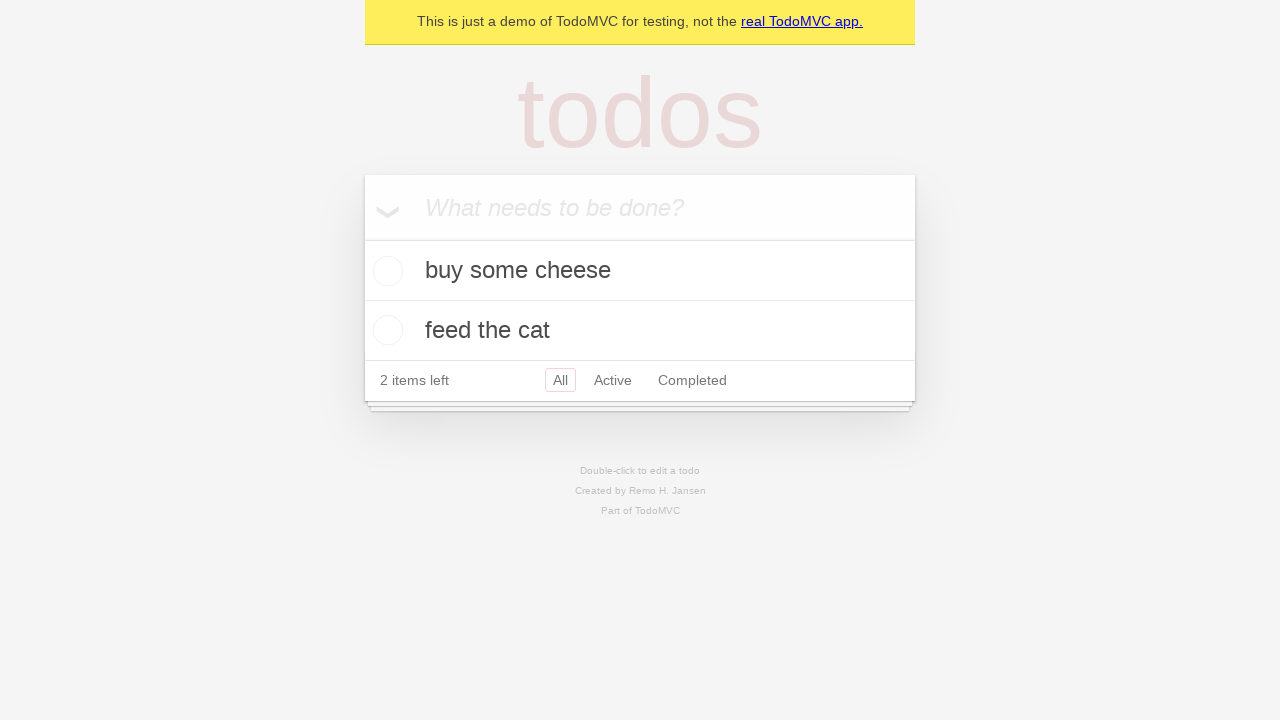

Filled todo input with 'book a doctors appointment' on internal:attr=[placeholder="What needs to be done?"i]
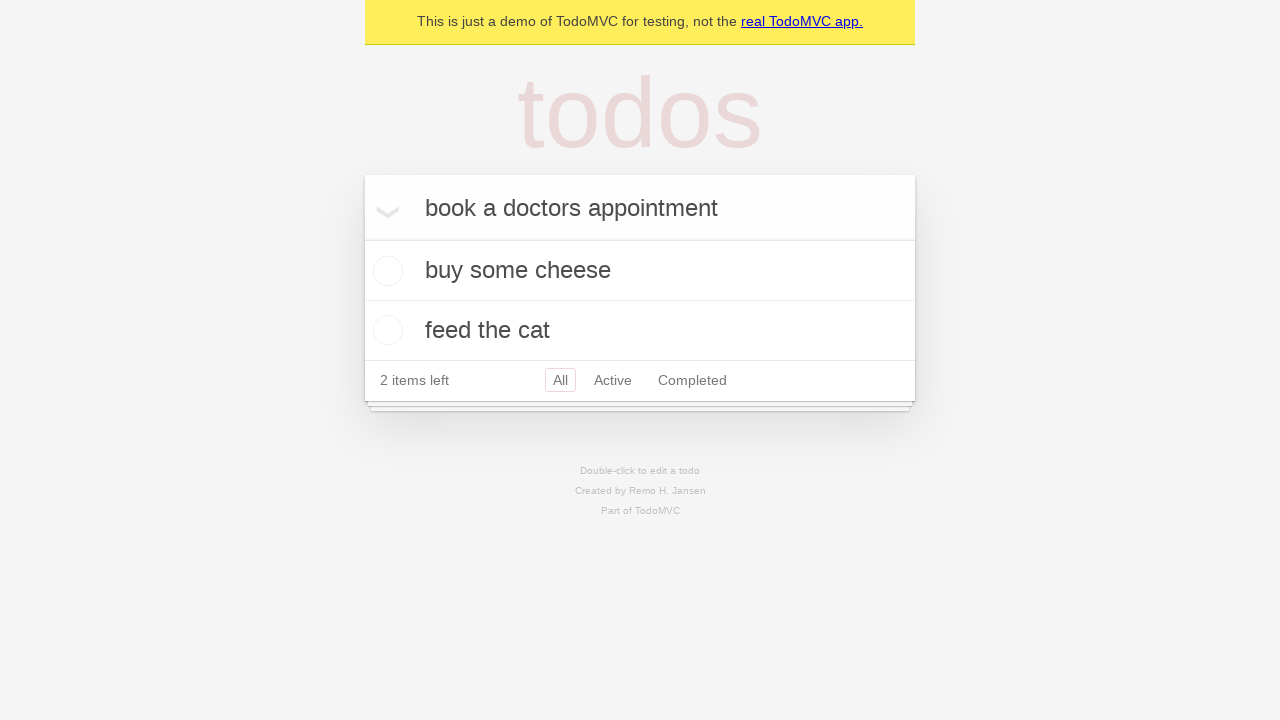

Pressed Enter to add third todo item on internal:attr=[placeholder="What needs to be done?"i]
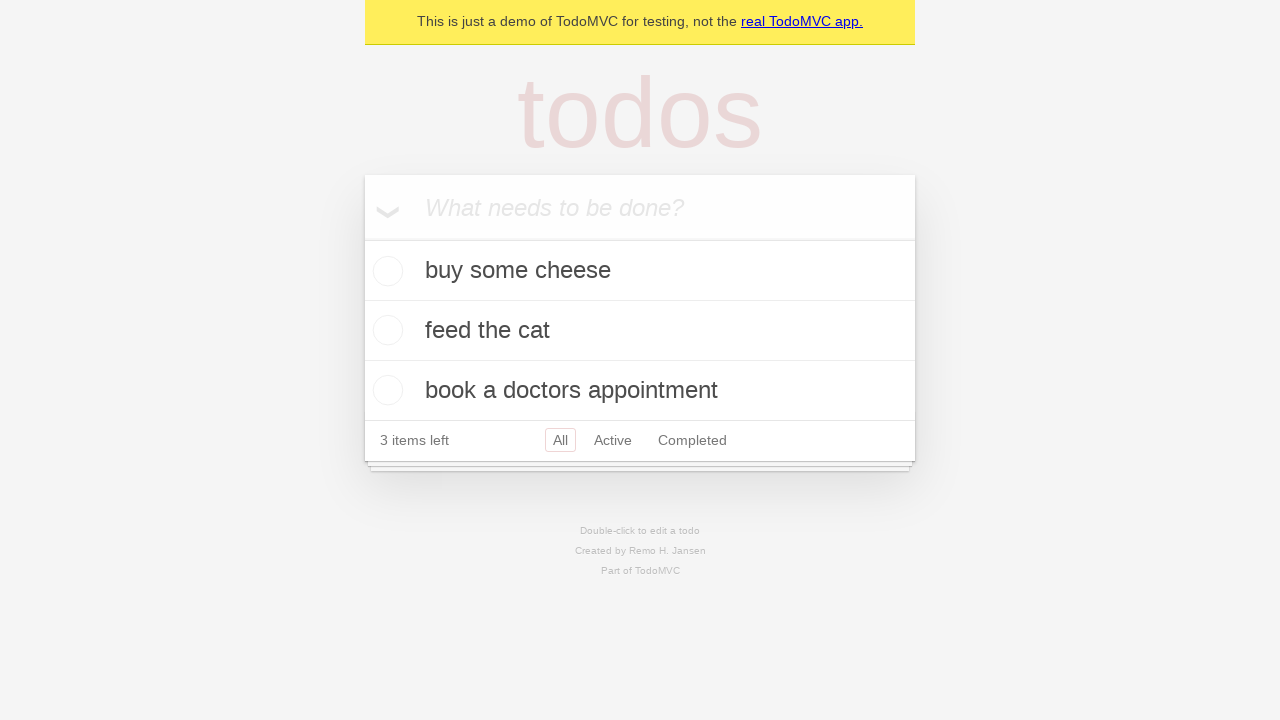

Checked the second todo item 'feed the cat' as completed at (385, 330) on internal:testid=[data-testid="todo-item"s] >> nth=1 >> internal:role=checkbox
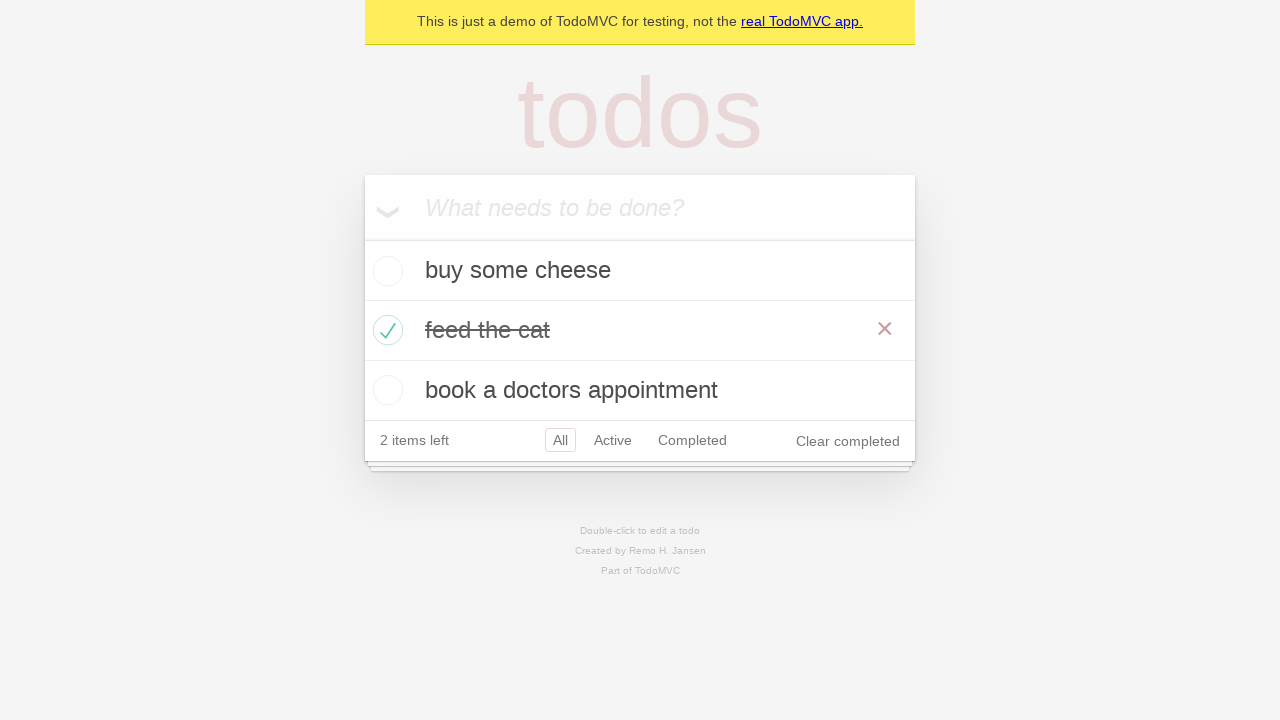

Clicked 'Clear completed' button to remove completed items at (848, 441) on internal:role=button[name="Clear completed"i]
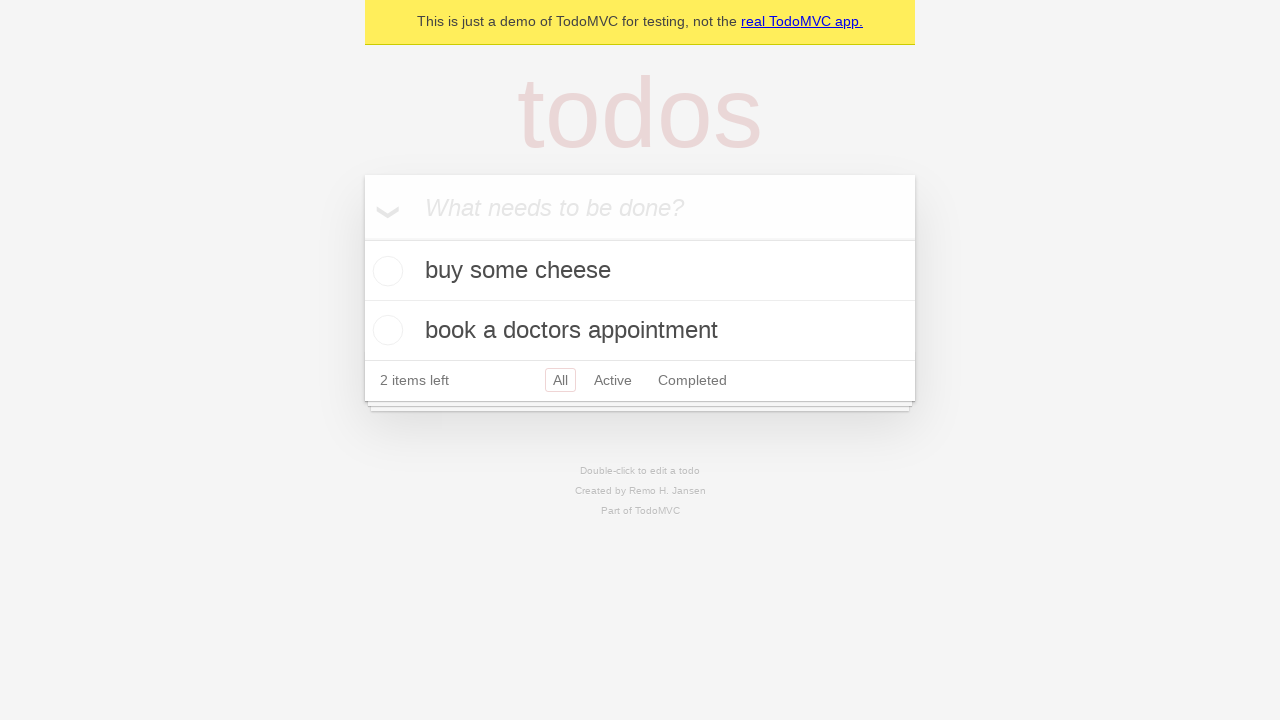

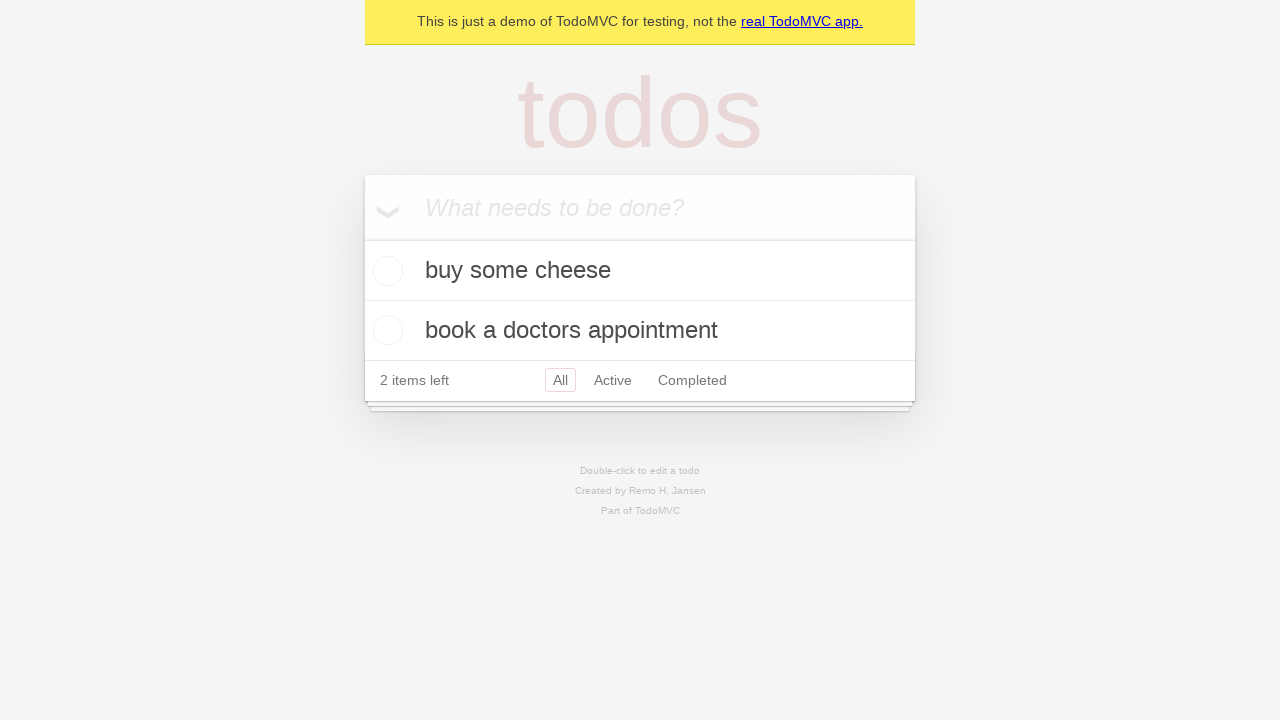